Tests browser window handling by clicking a button to open a new window, switching to it to verify content, then switching back to the parent window

Starting URL: https://demoqa.com/browser-windows

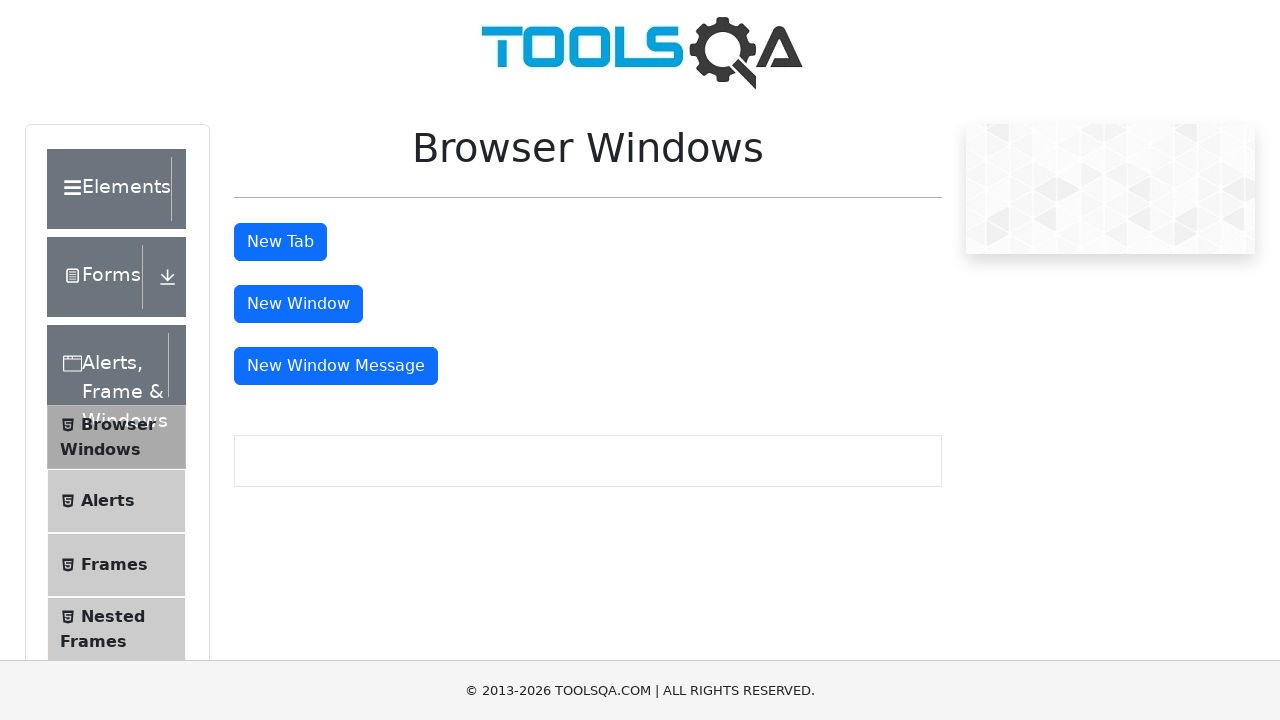

Stored reference to parent window
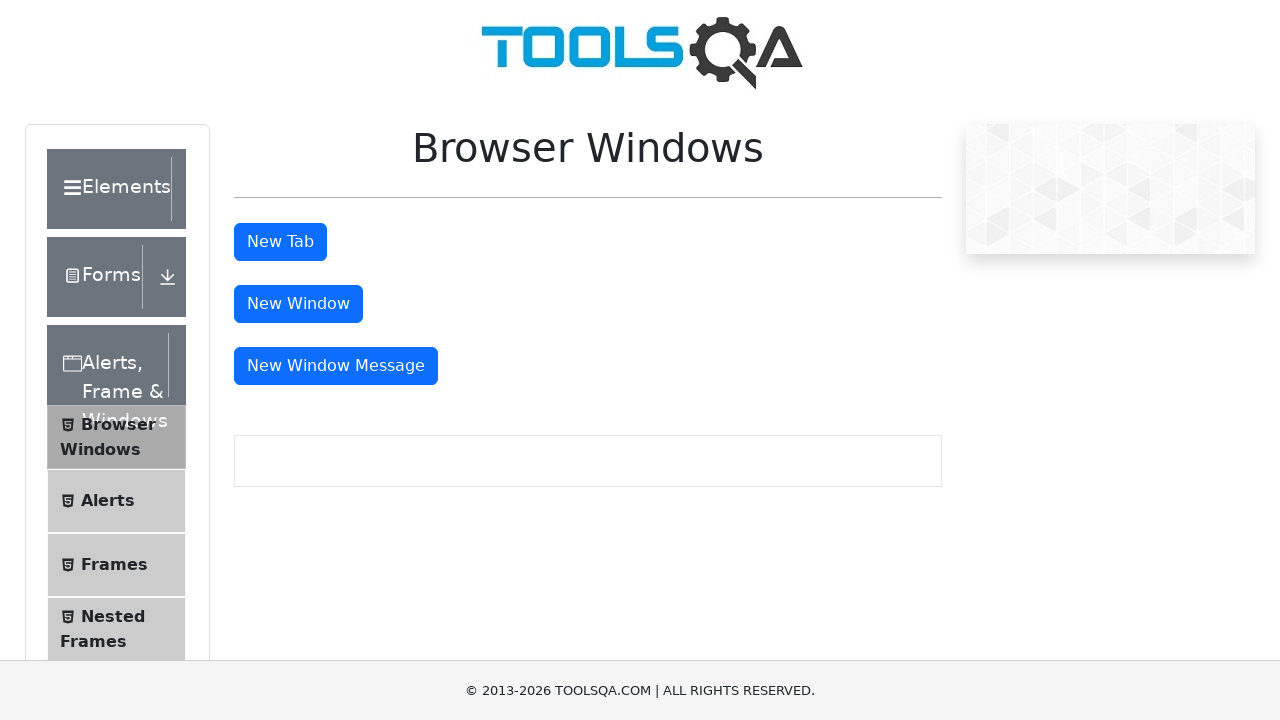

Clicked button to open new window at (298, 304) on #windowButton
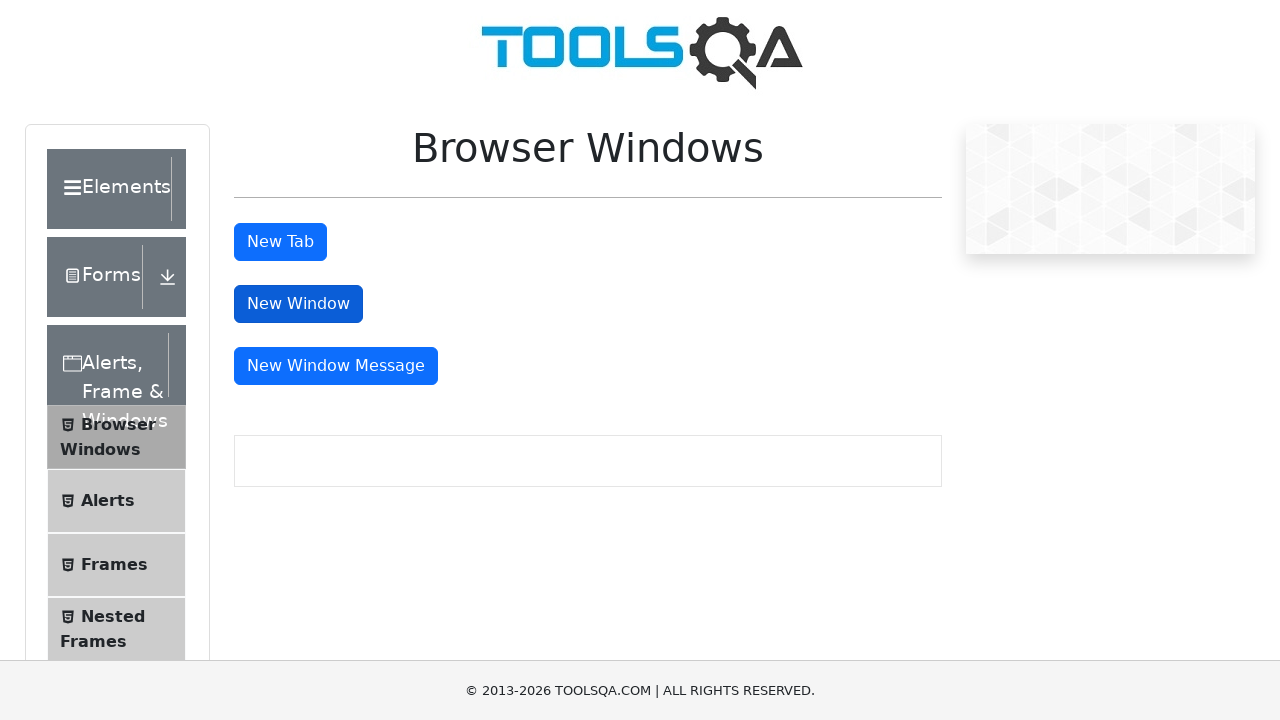

Captured new child window/tab
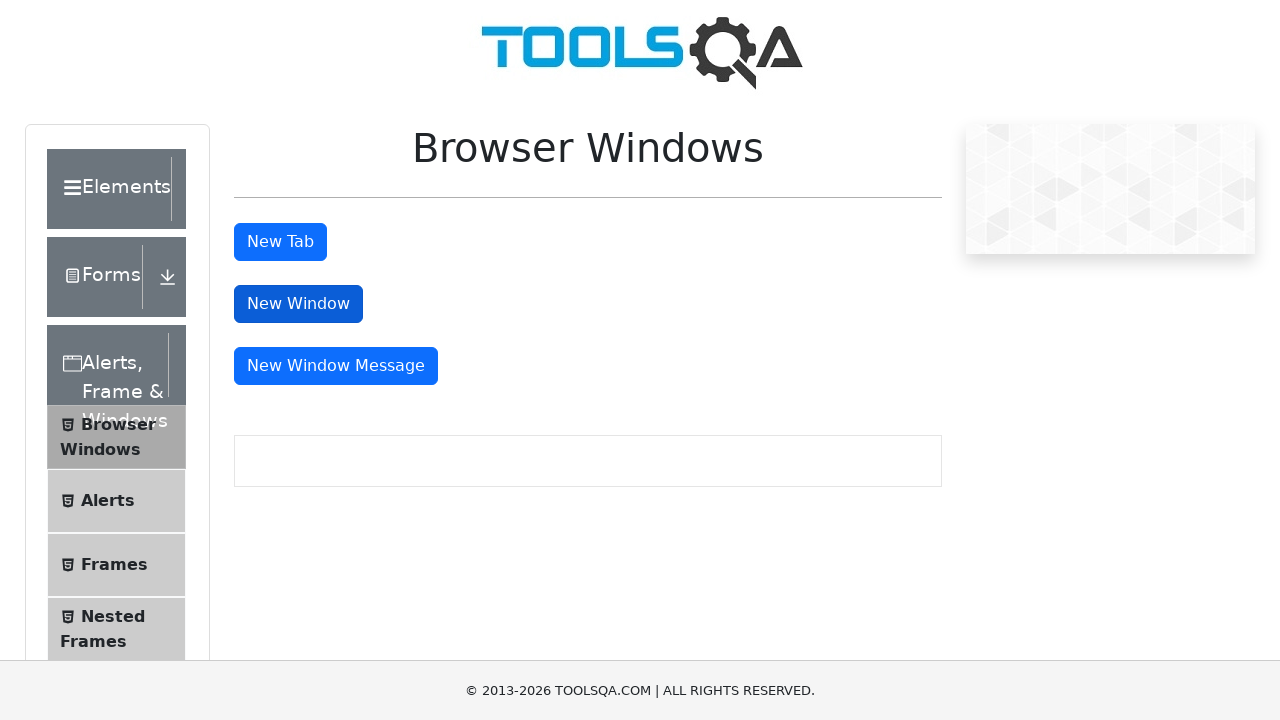

Waited for new page to load
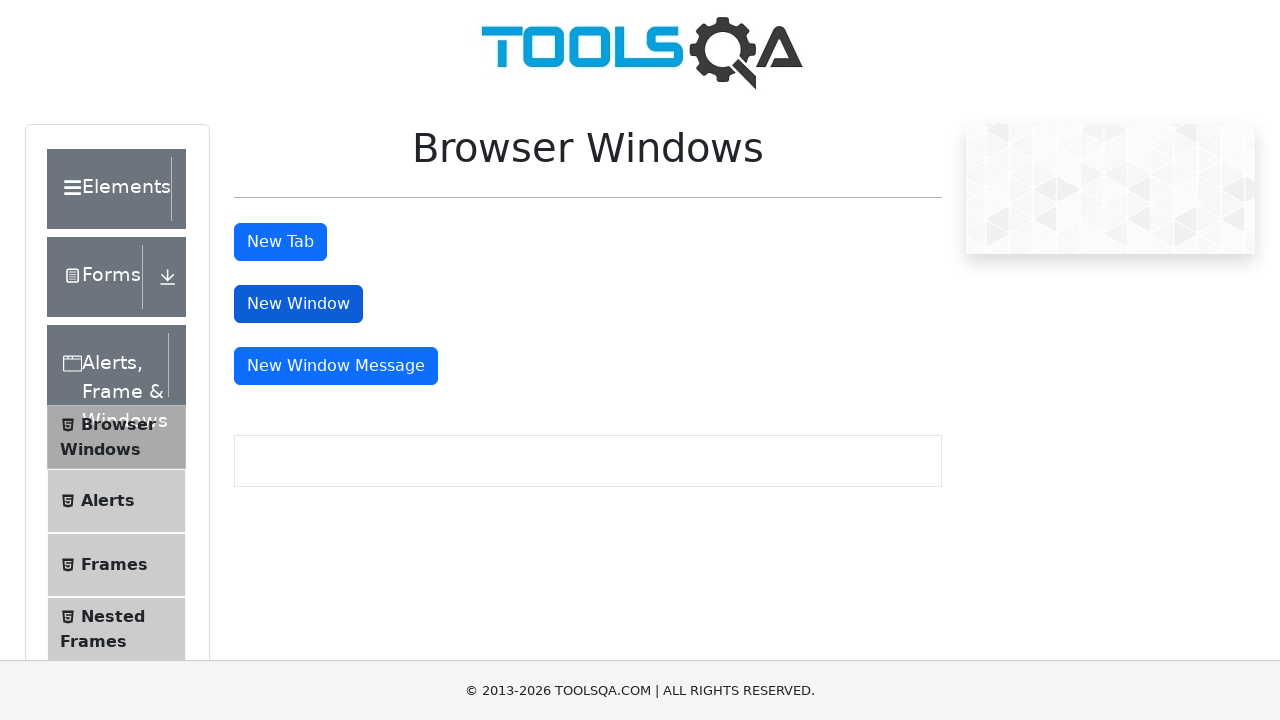

Retrieved heading text from new window: 'This is a sample page'
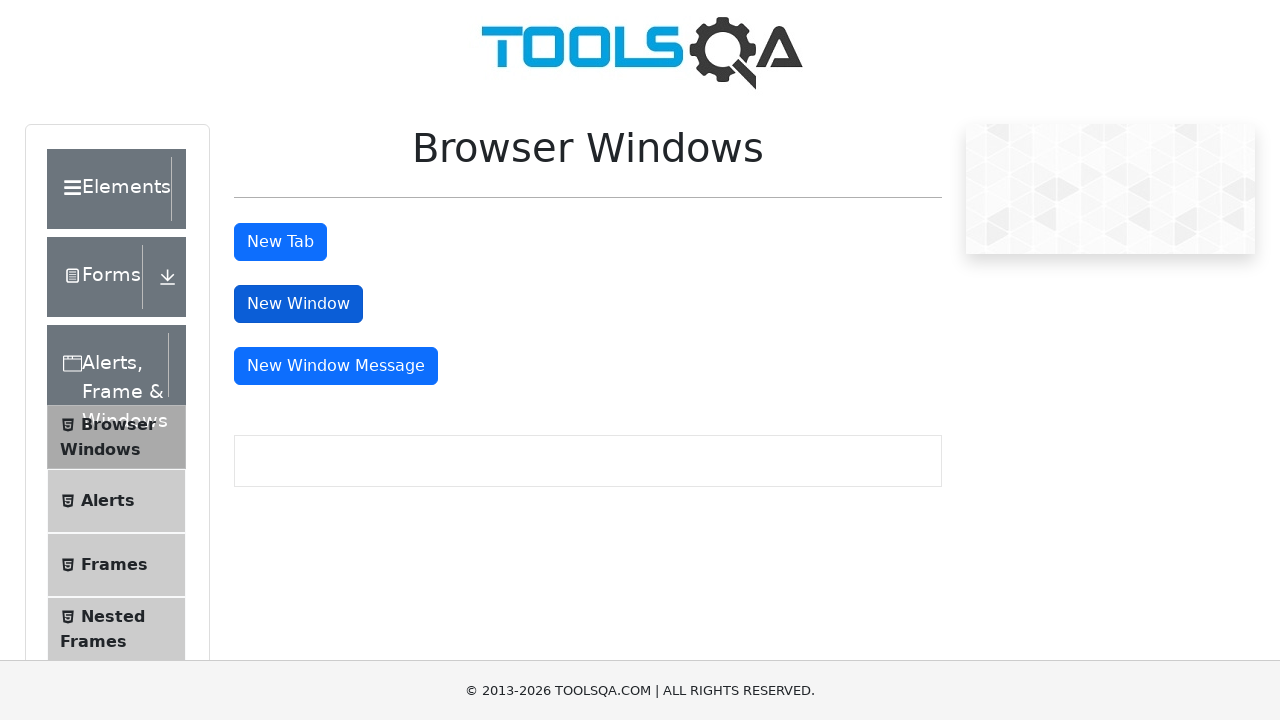

Retrieved parent window title: 'demosite'
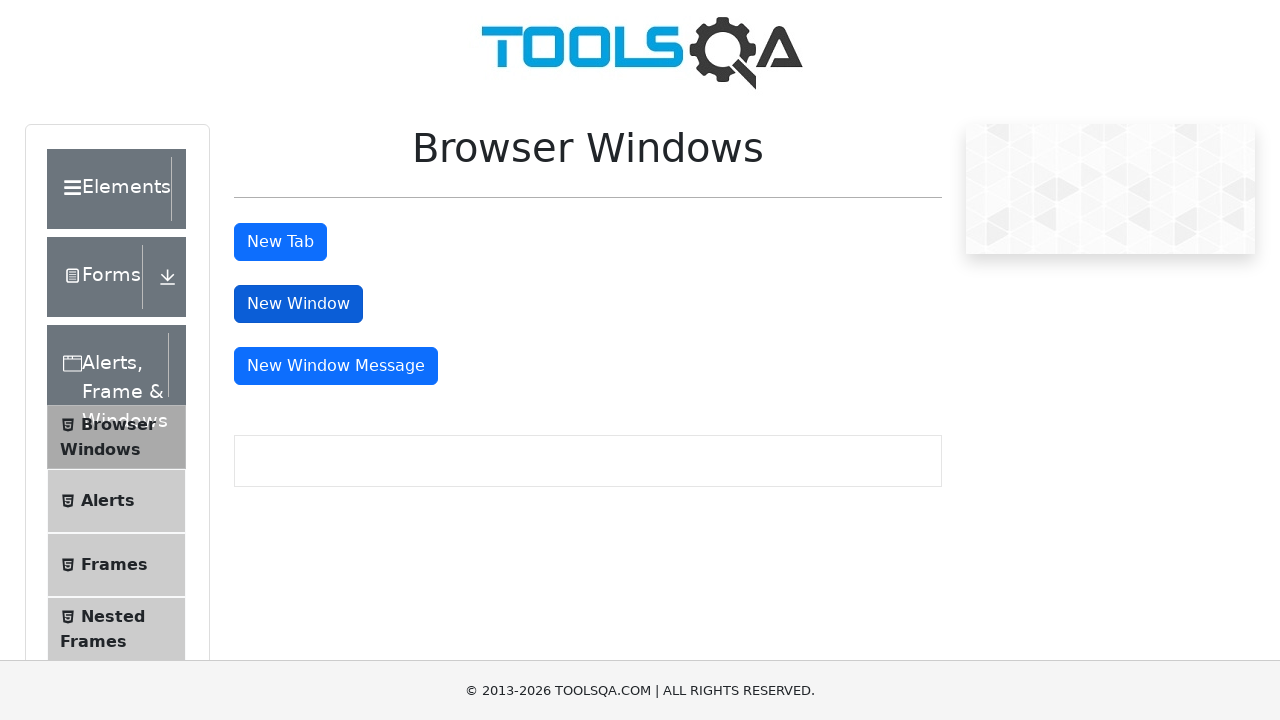

Closed the child window
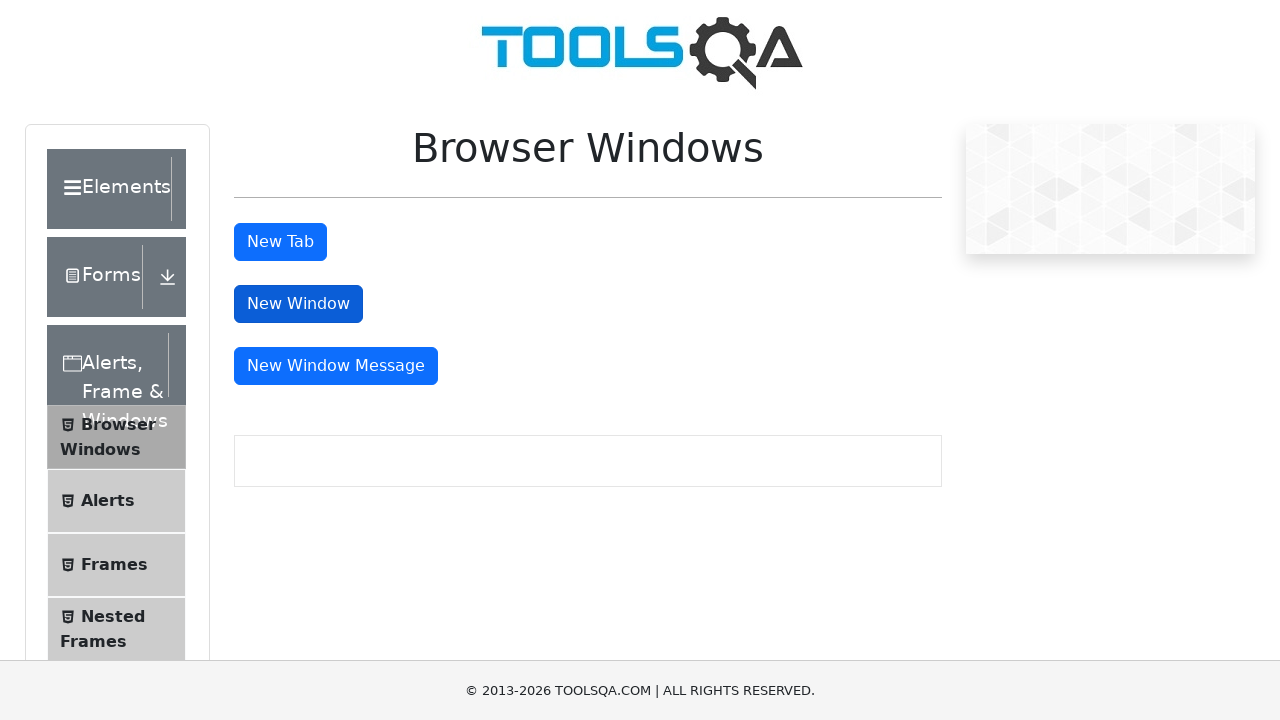

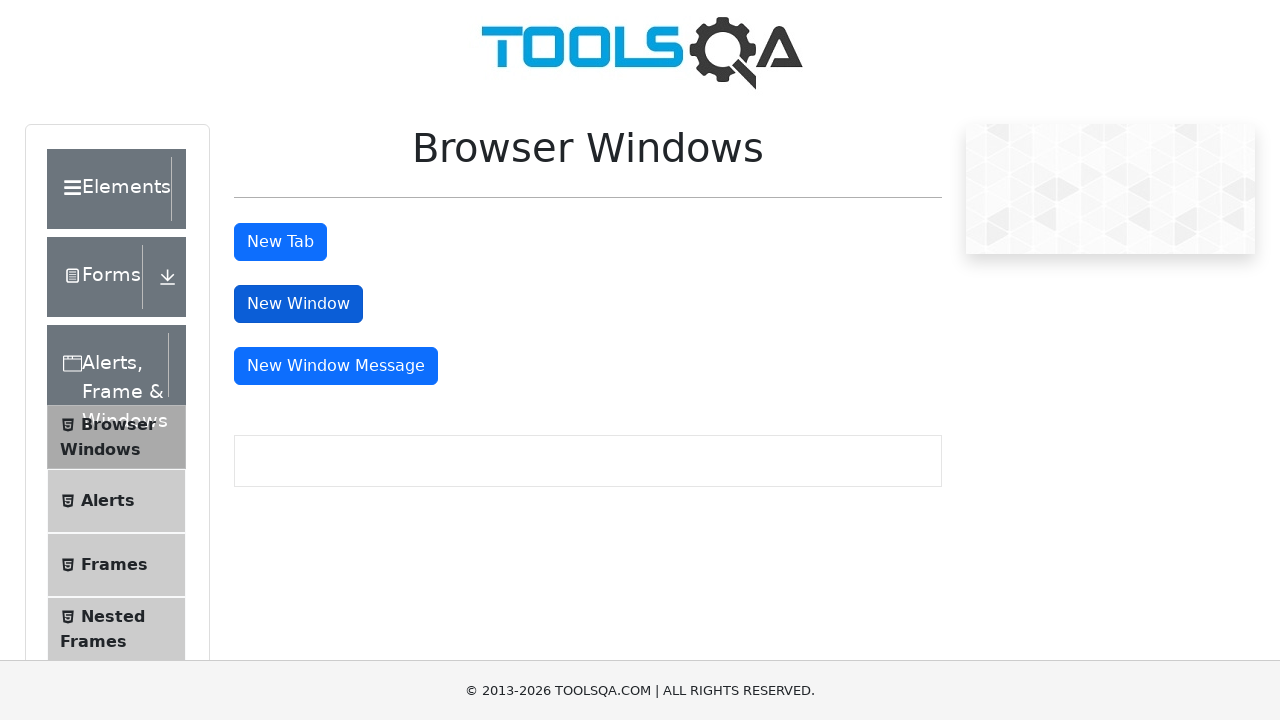